Tests clicking buttons on a complicated page using different selector strategies (XPath, CSS selector, and class name)

Starting URL: https://ultimateqa.com/complicated-page/

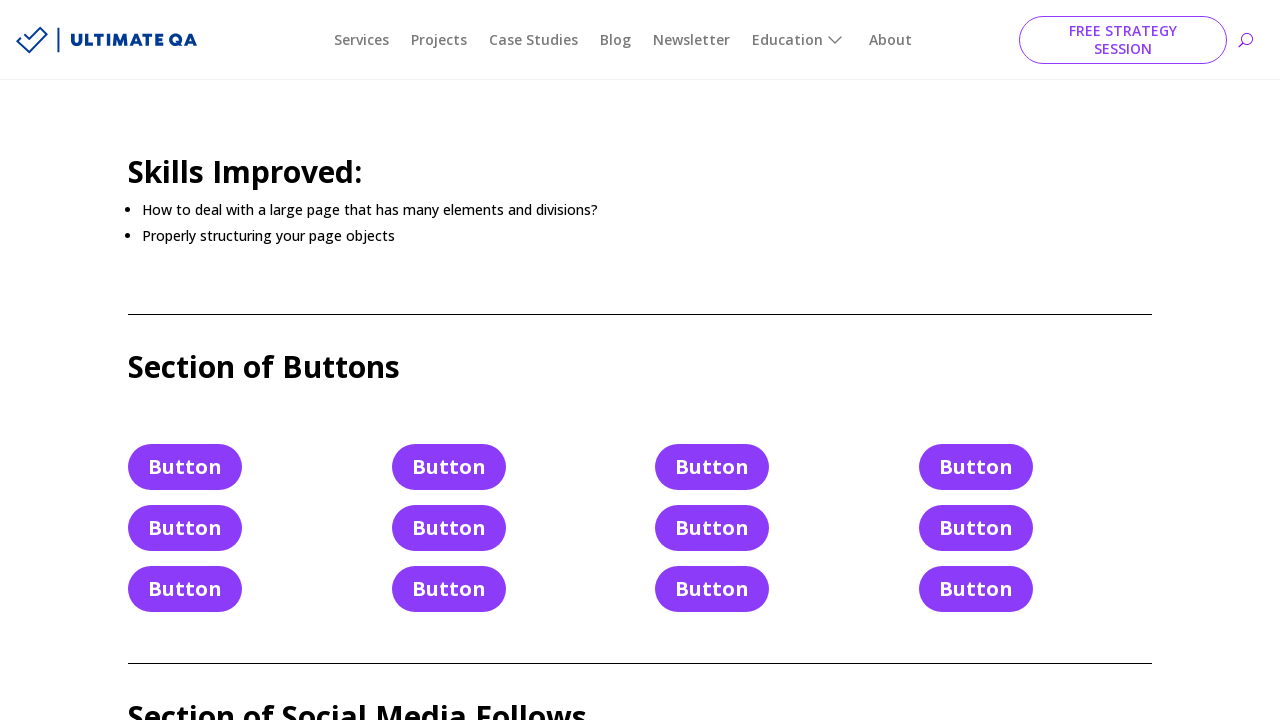

Clicked Start button to trigger dynamic loading
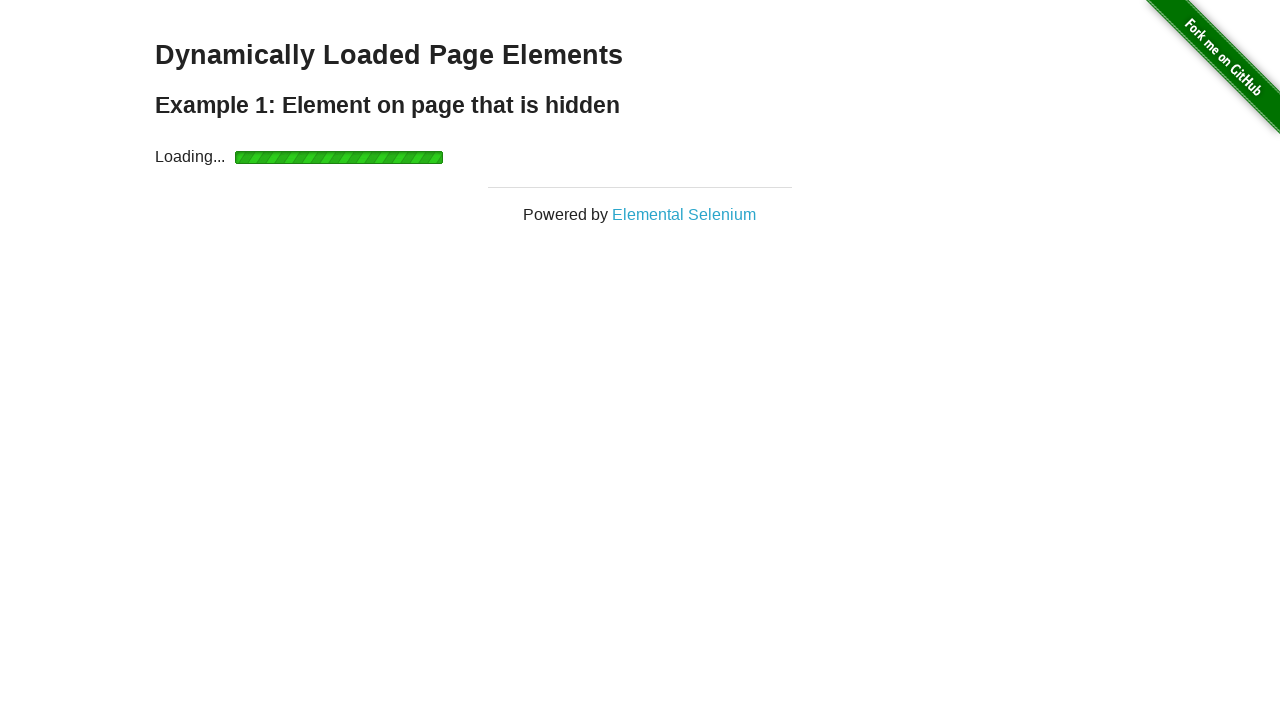

Hello World text appeared after explicit wait
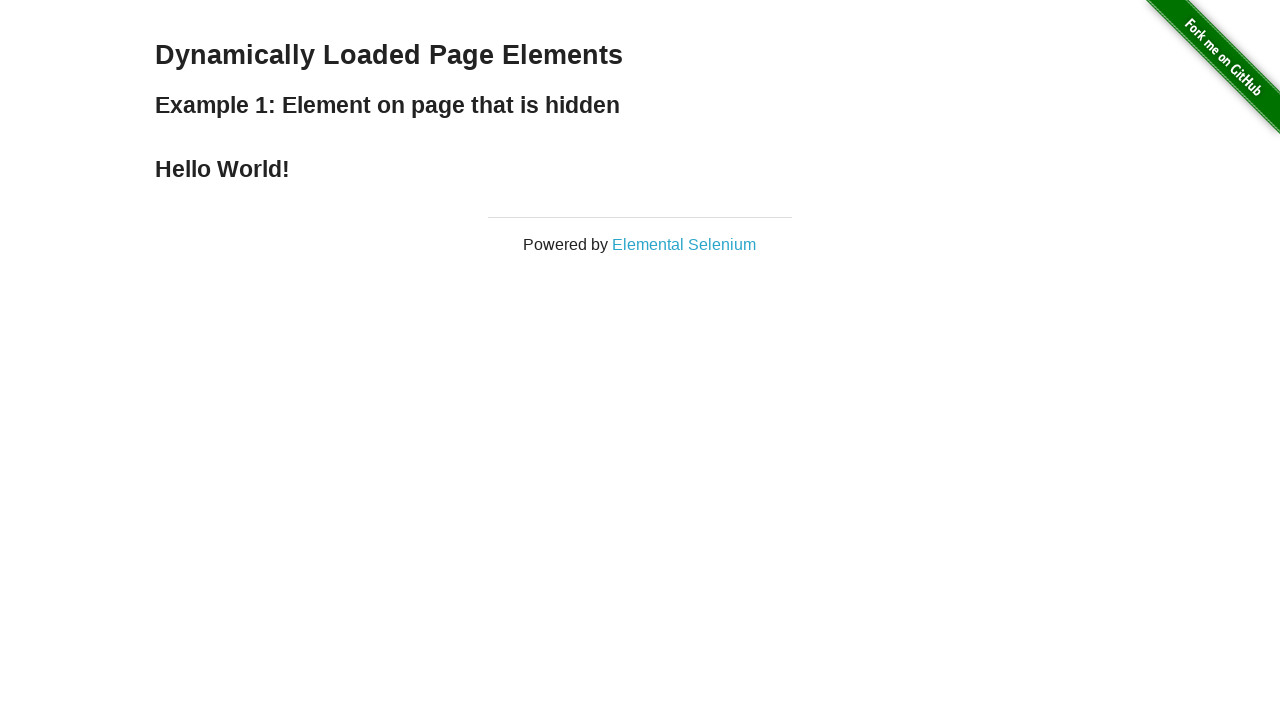

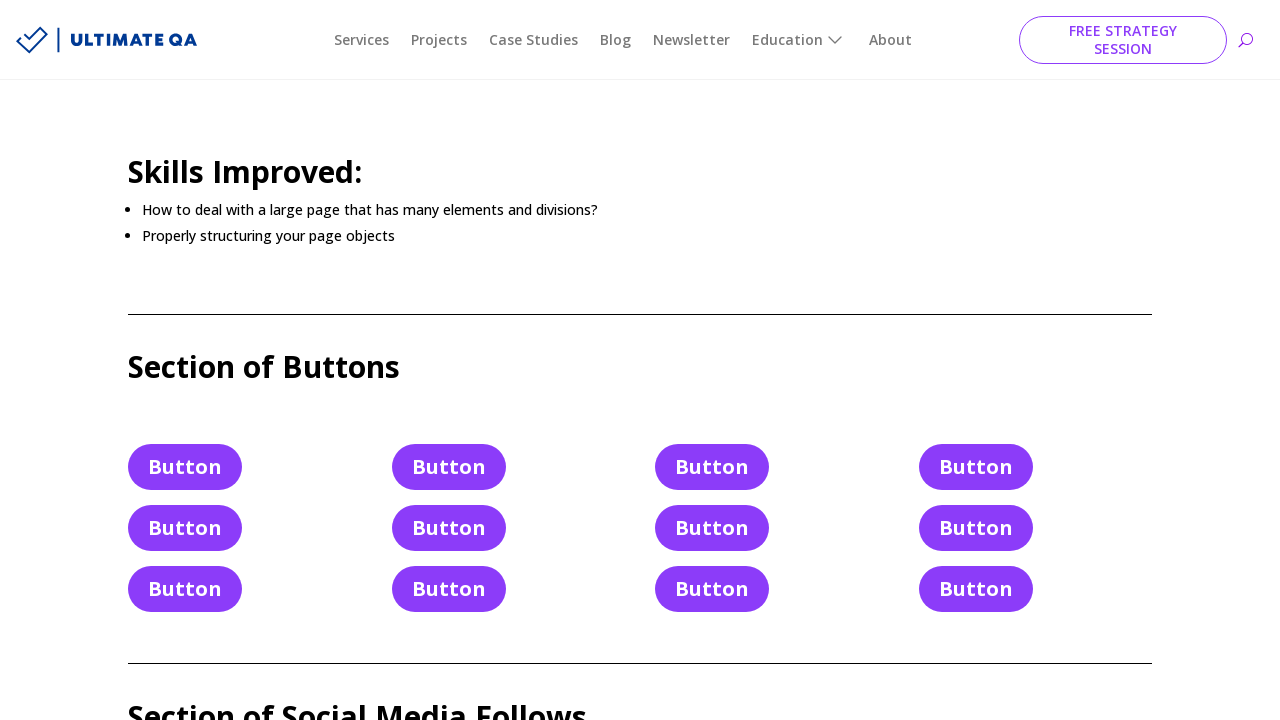